Tests JavaScript evaluation capabilities by navigating to HTML Elements section and accessing page properties like document title and element styles

Starting URL: https://techglobal-training.com/frontend

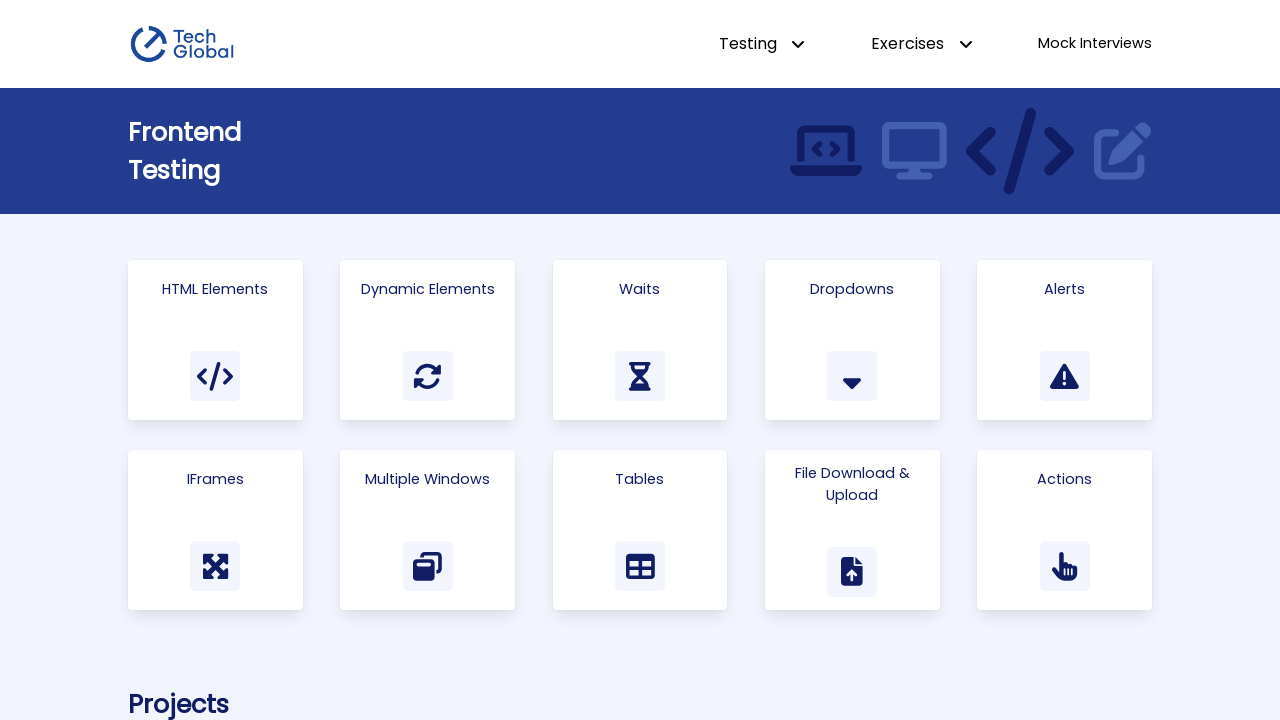

Clicked on 'Html Elements' link at (215, 340) on a:has-text('Html Elements')
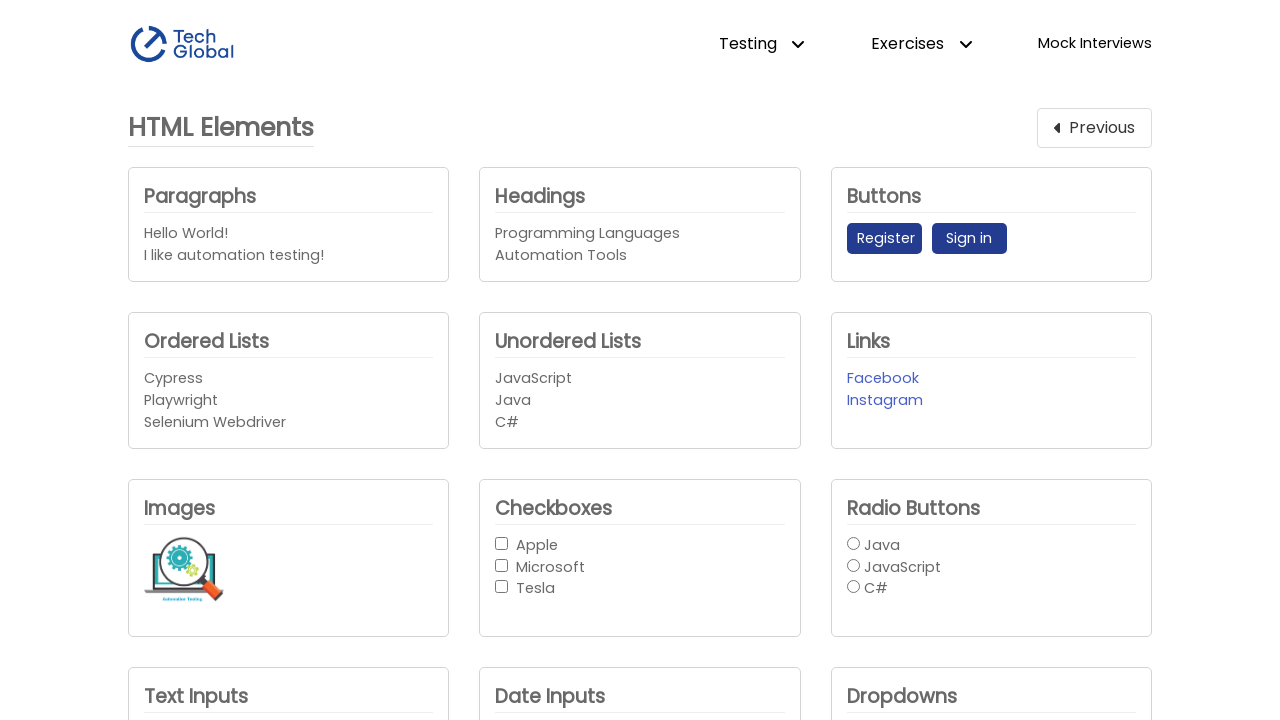

Main heading element loaded and visible
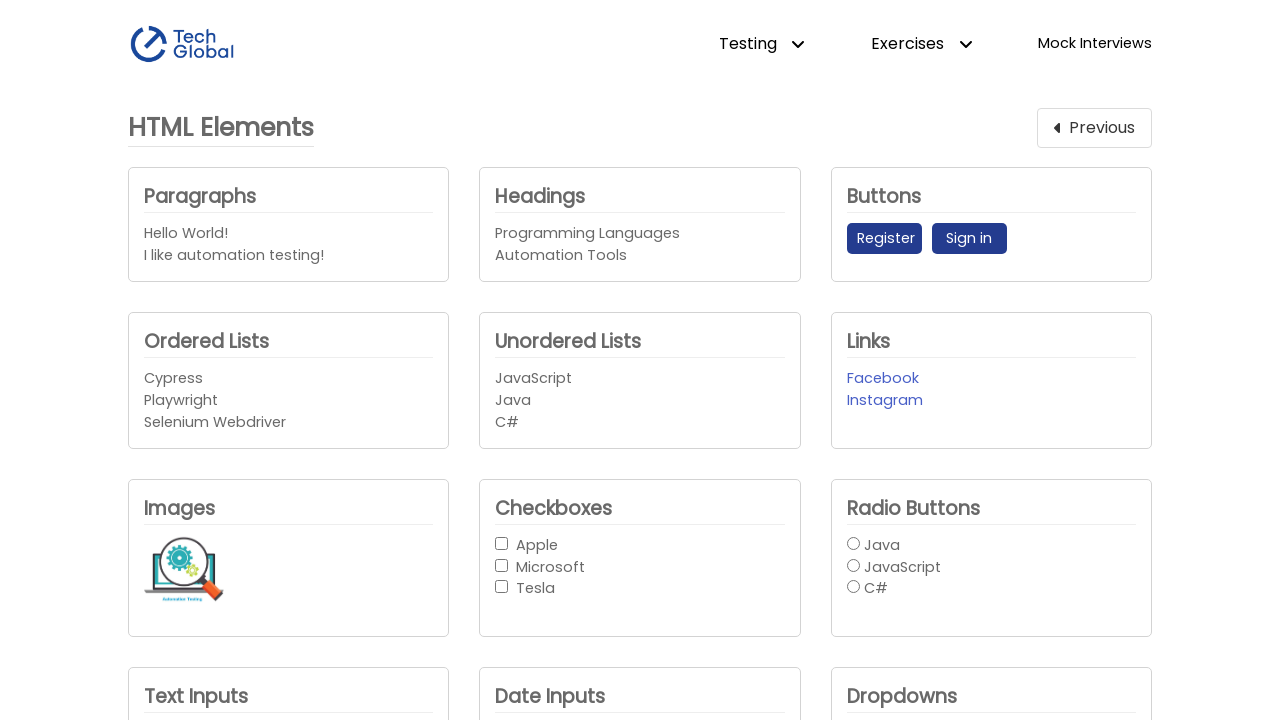

Executed JavaScript to get document title: TechGlobal Training | HTML Elements
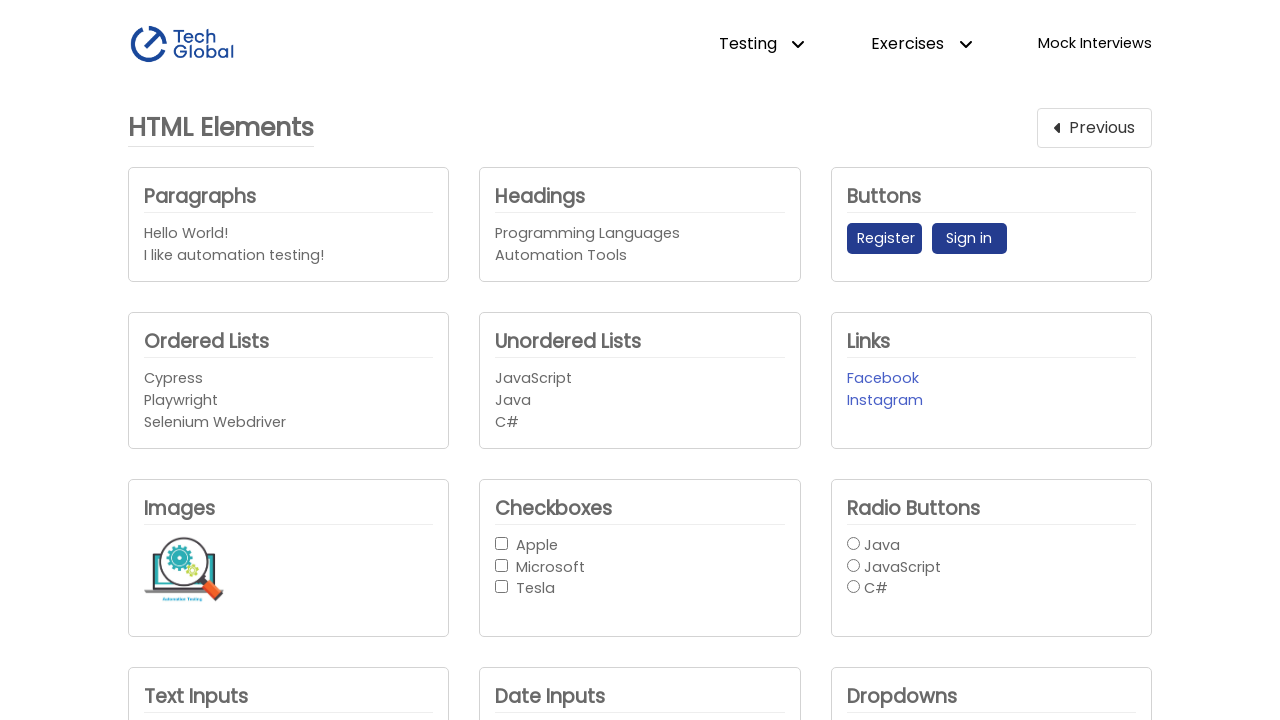

Executed JavaScript to get current URL: https://www.techglobal-training.com/frontend/html-elements
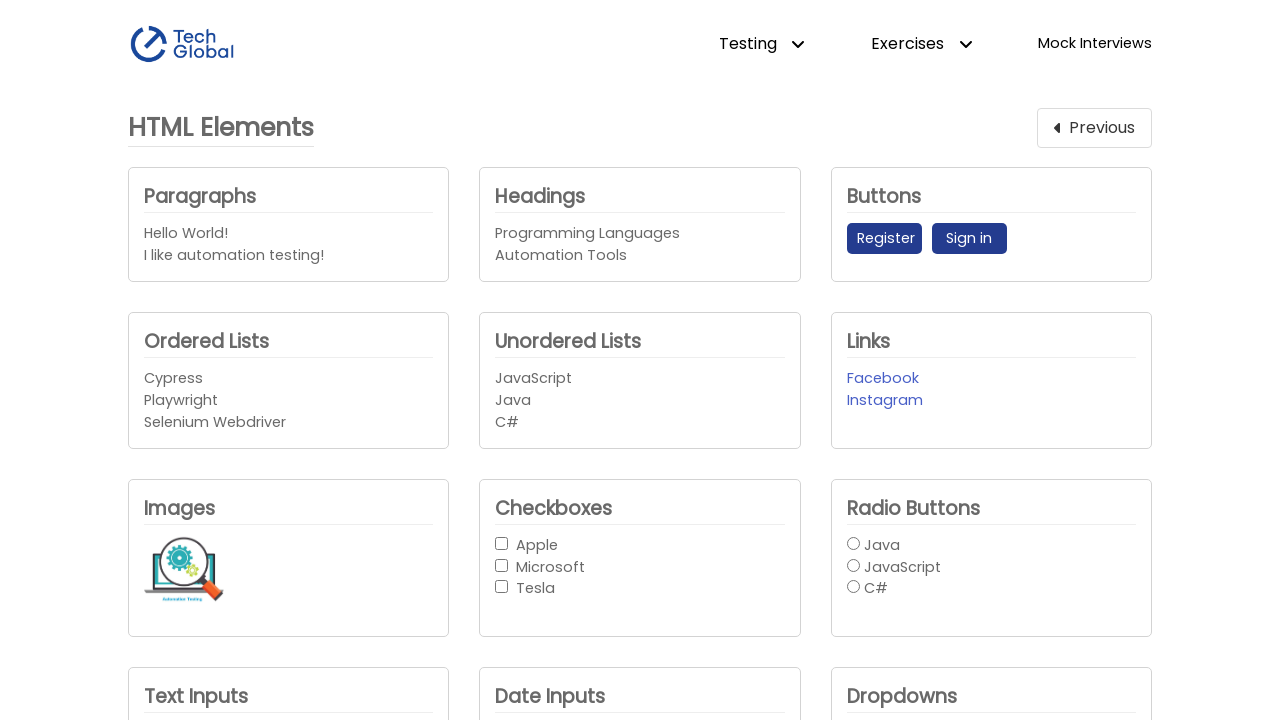

Executed JavaScript to get computed background color style of main heading element
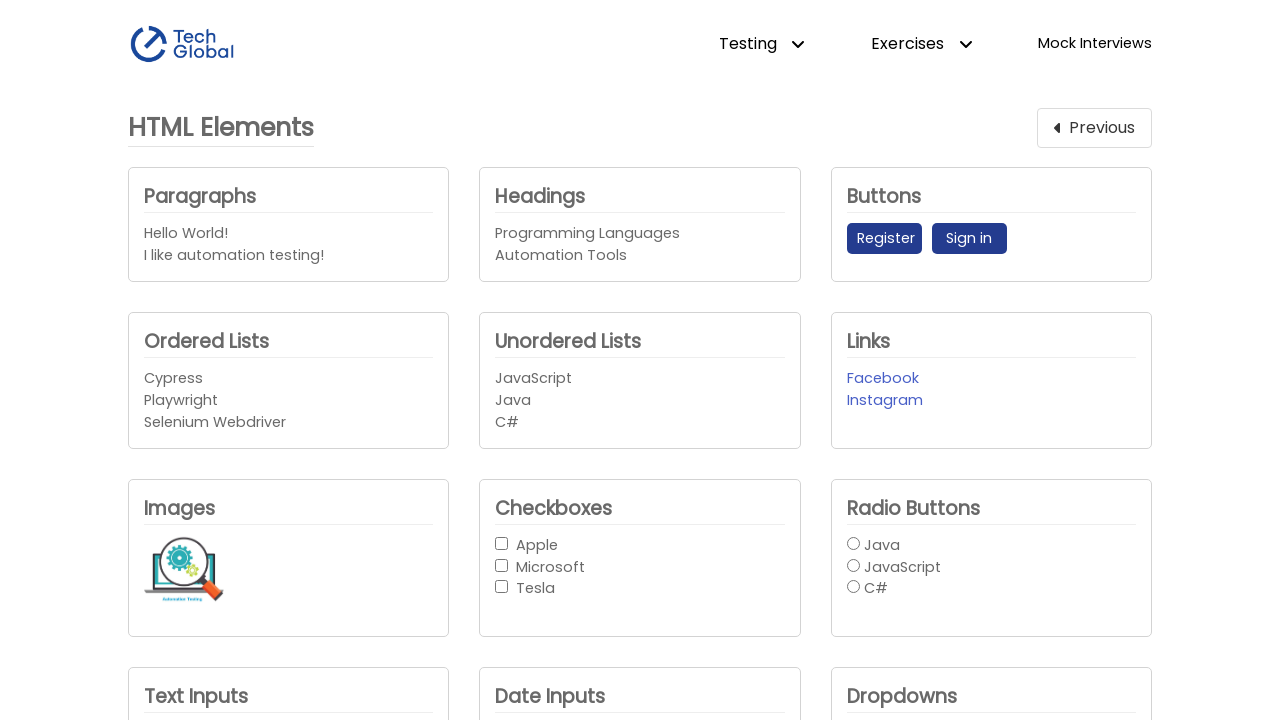

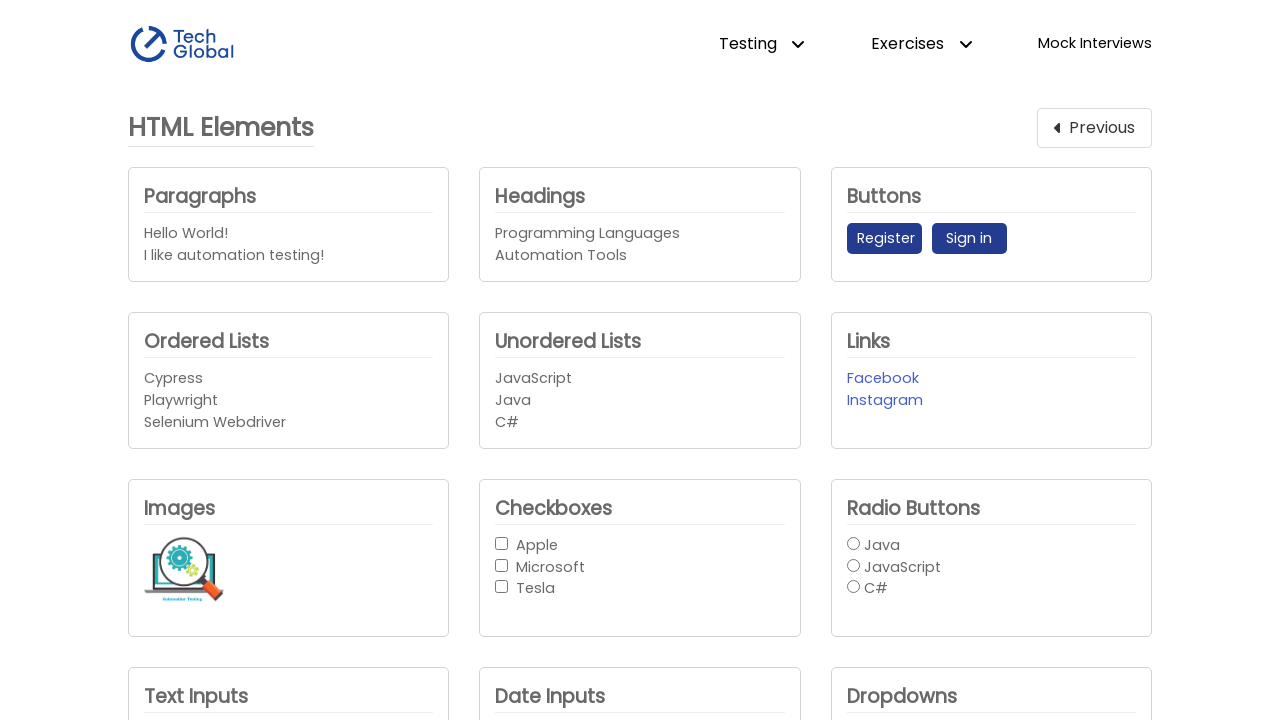